Tests filling an input field and then blurring it to trigger validation styling

Starting URL: https://example.cypress.io/commands/actions

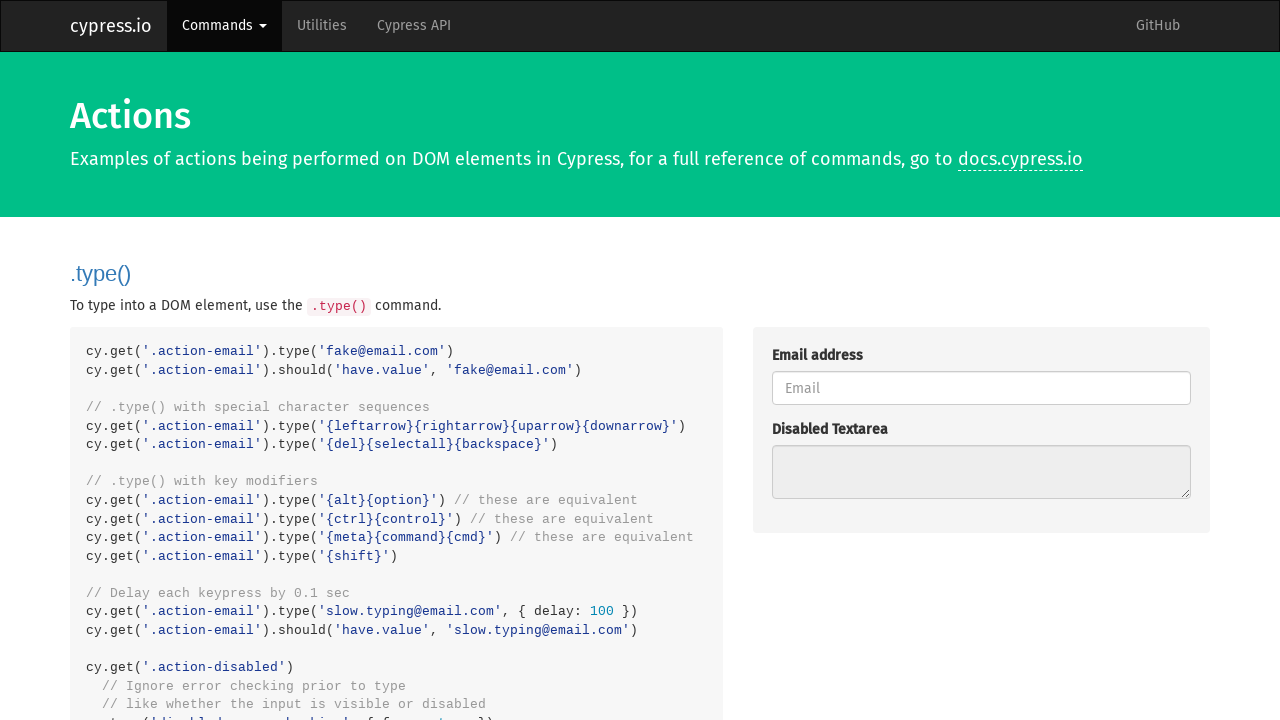

Located the blur action input field
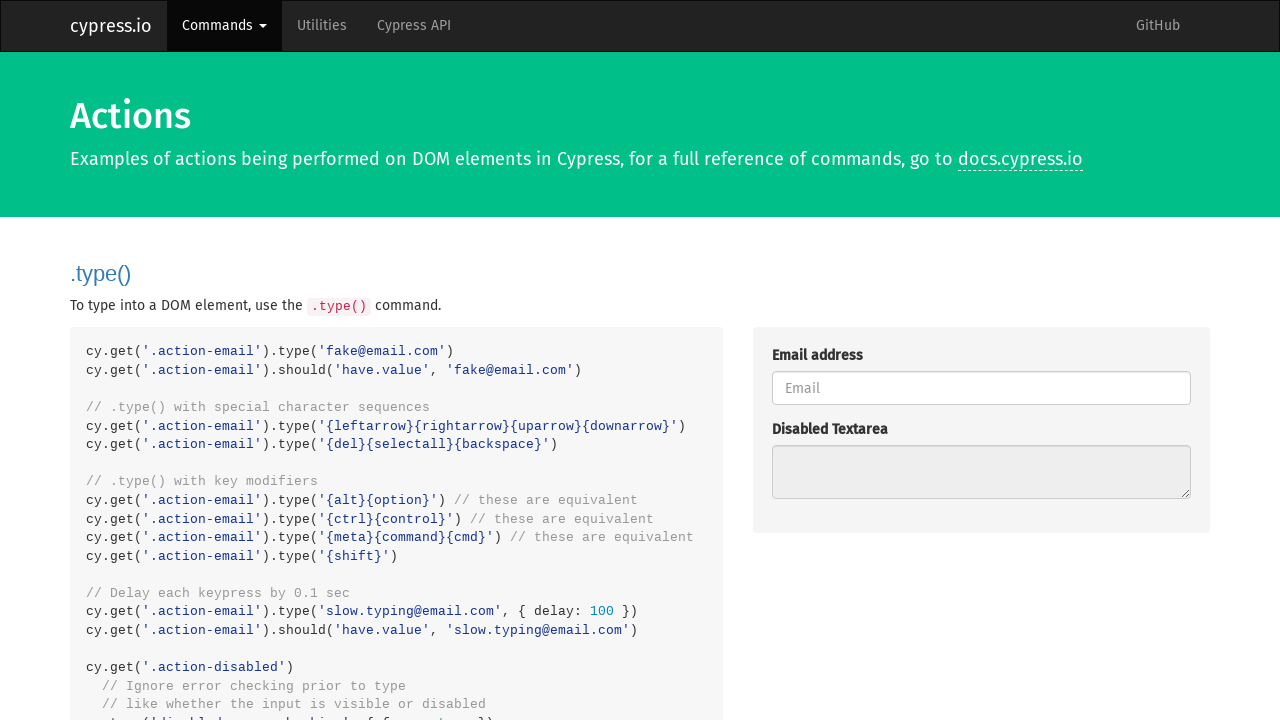

Filled input field with 'About to blur' on .action-blur
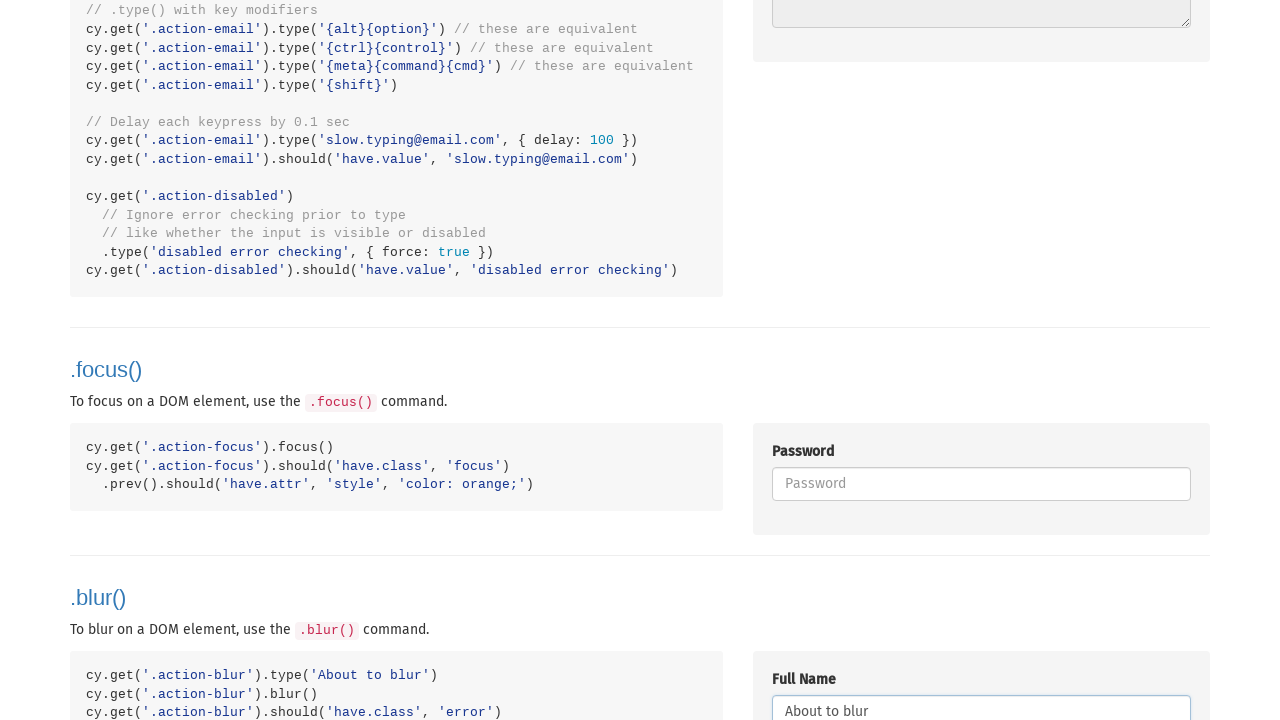

Blurred input field to trigger validation styling
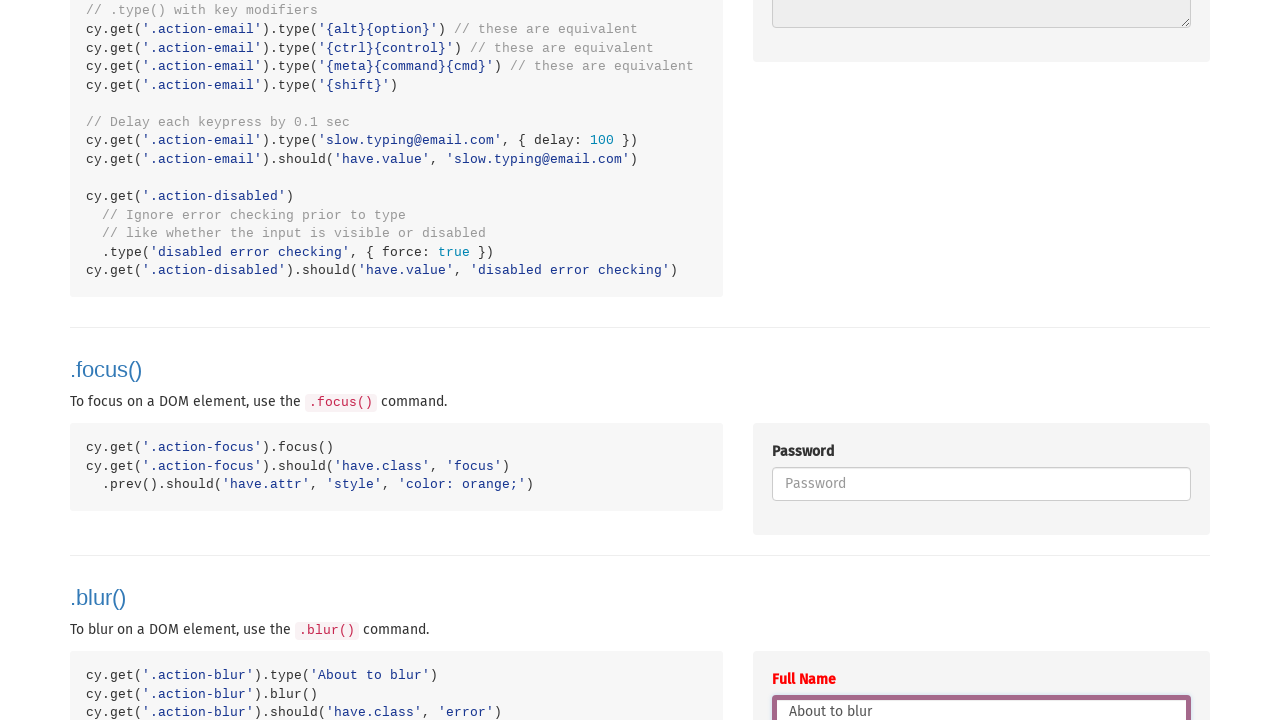

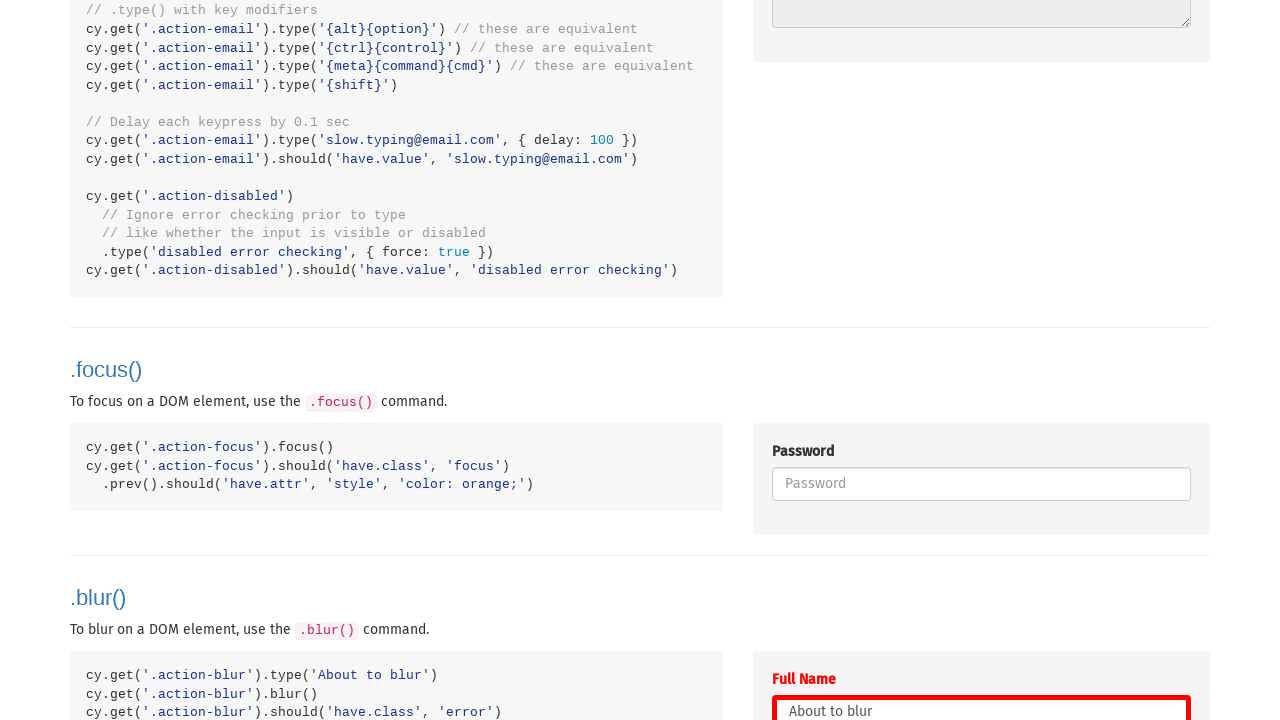